Verifies the Rooms button in the navigation bar is displayed with correct text and redirects to the rooms page when clicked

Starting URL: https://ancabota09.wixsite.com/intern

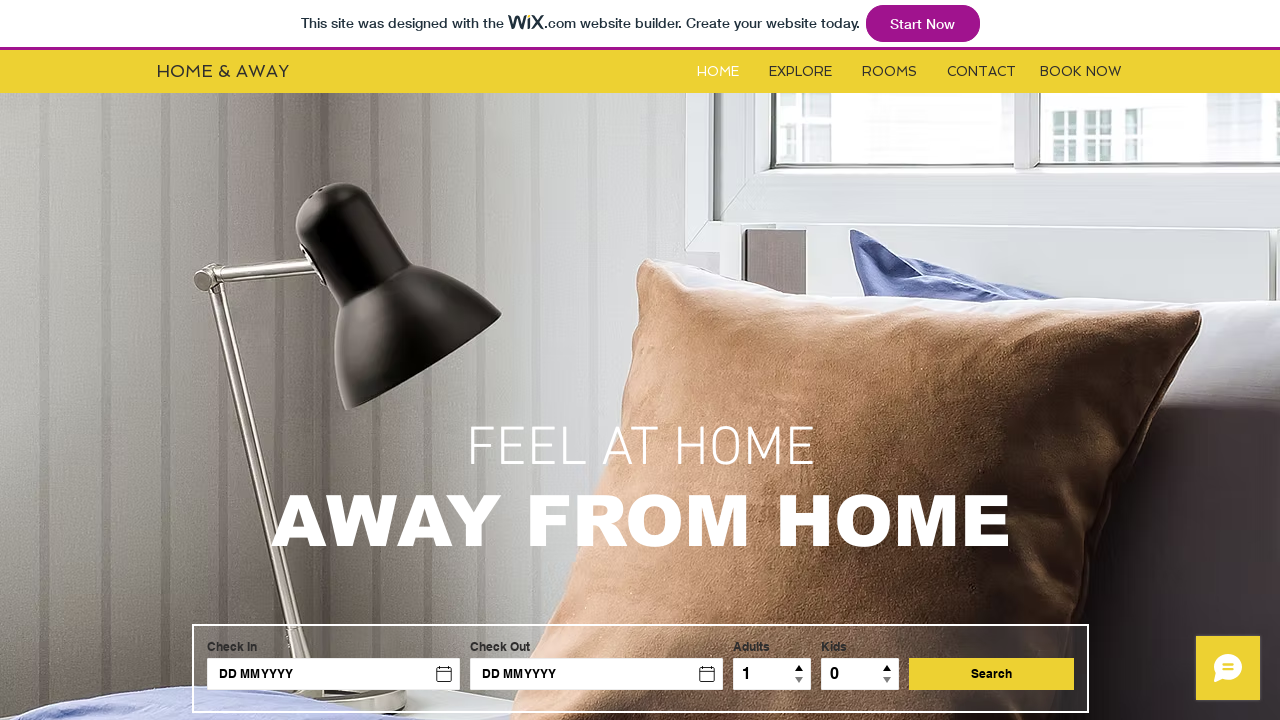

Waited for Rooms button to be visible
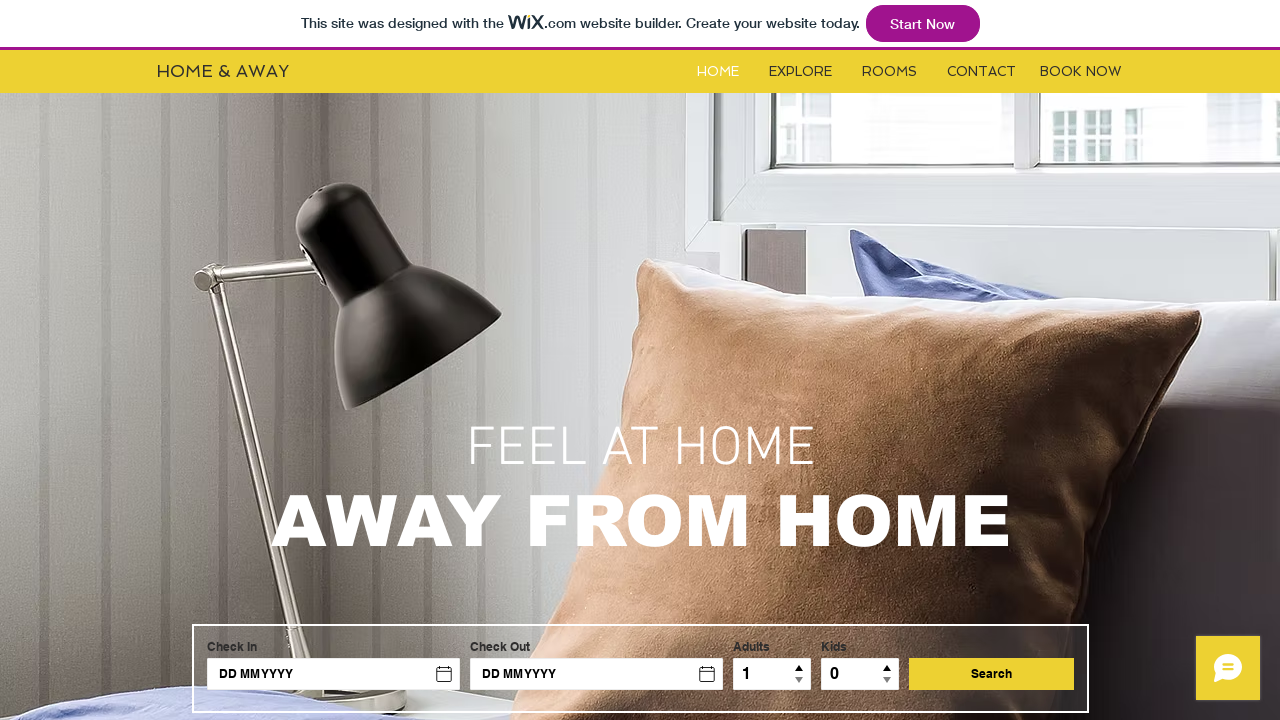

Verified Rooms button is visible
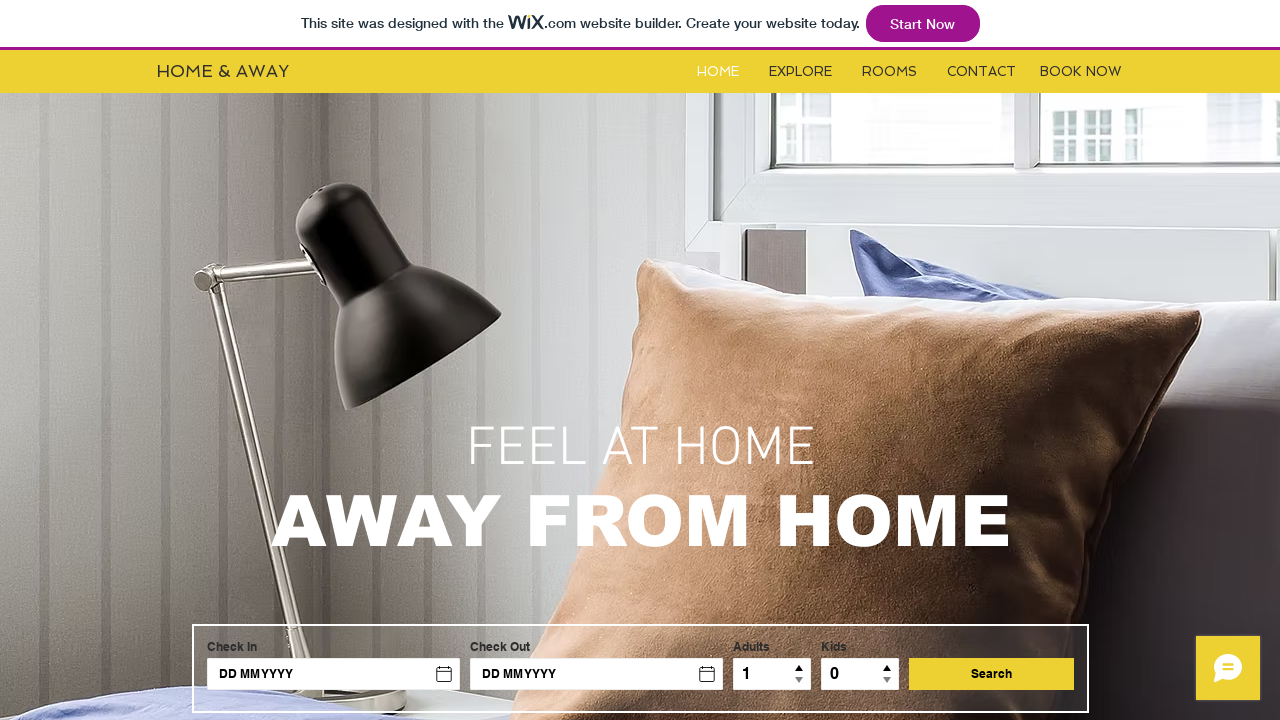

Verified Rooms button text is 'ROOMS'
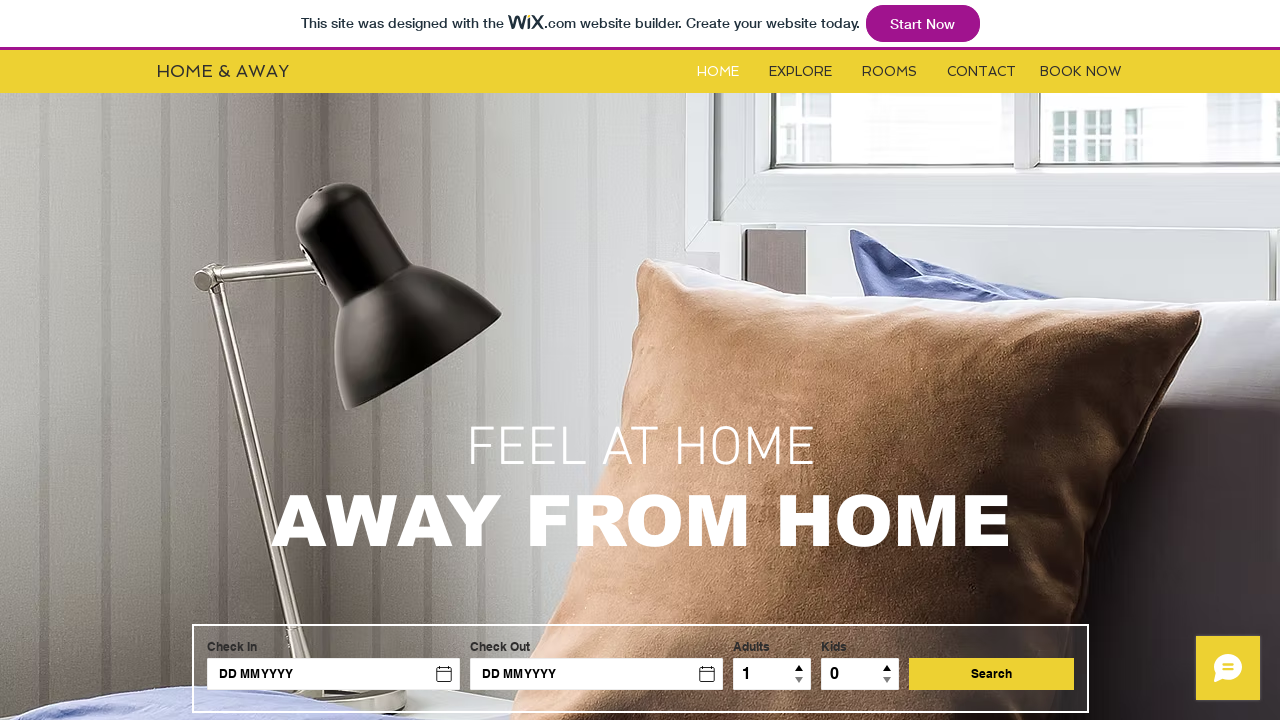

Clicked Rooms button
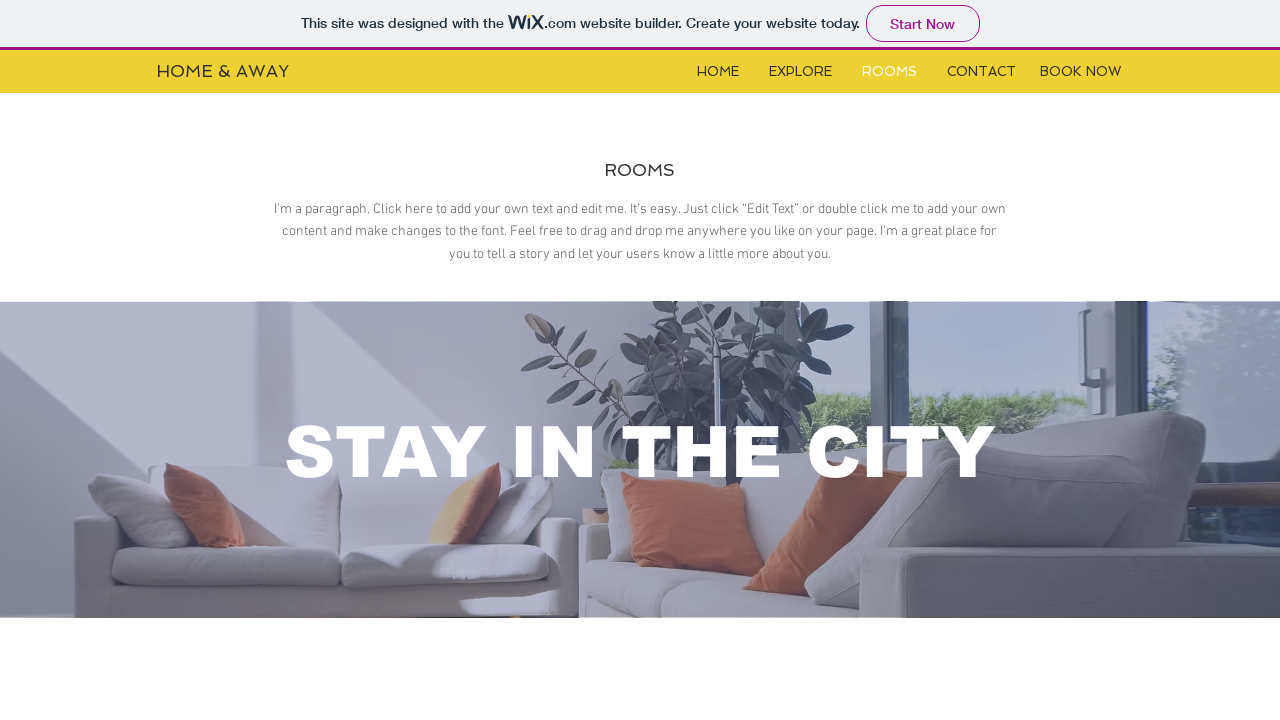

Waited for page to load after clicking Rooms button
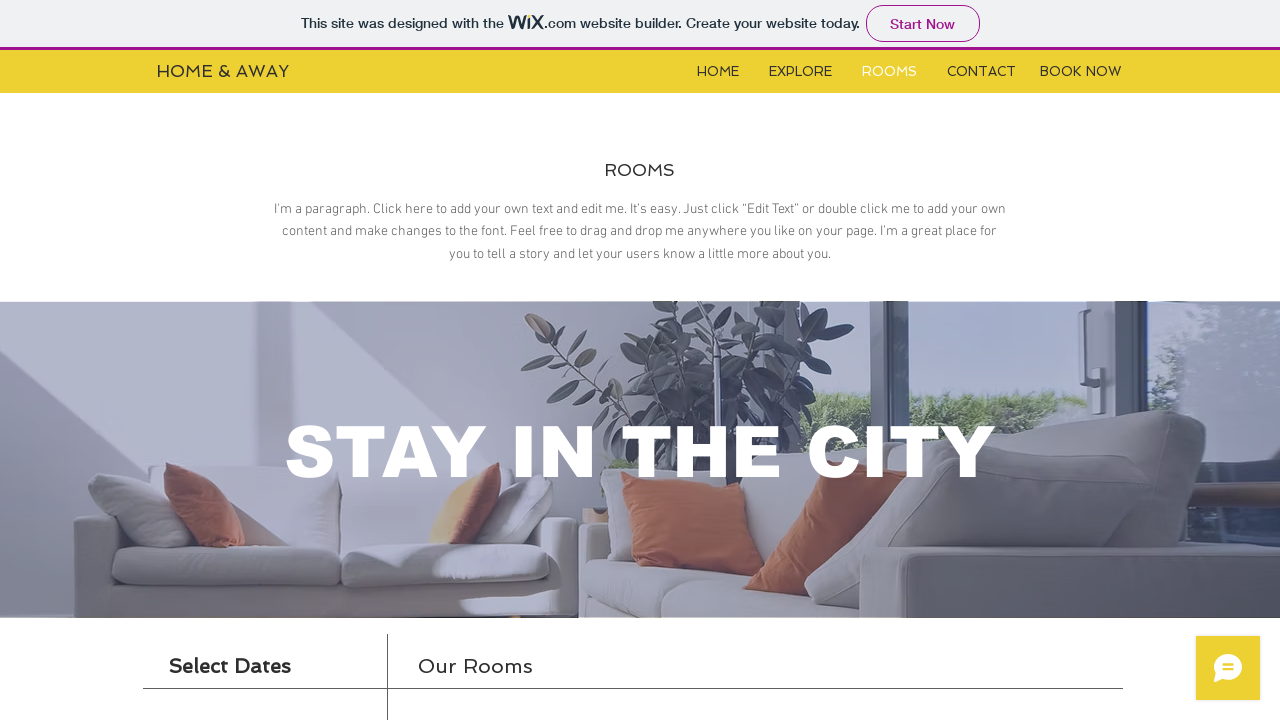

Verified redirect to rooms page
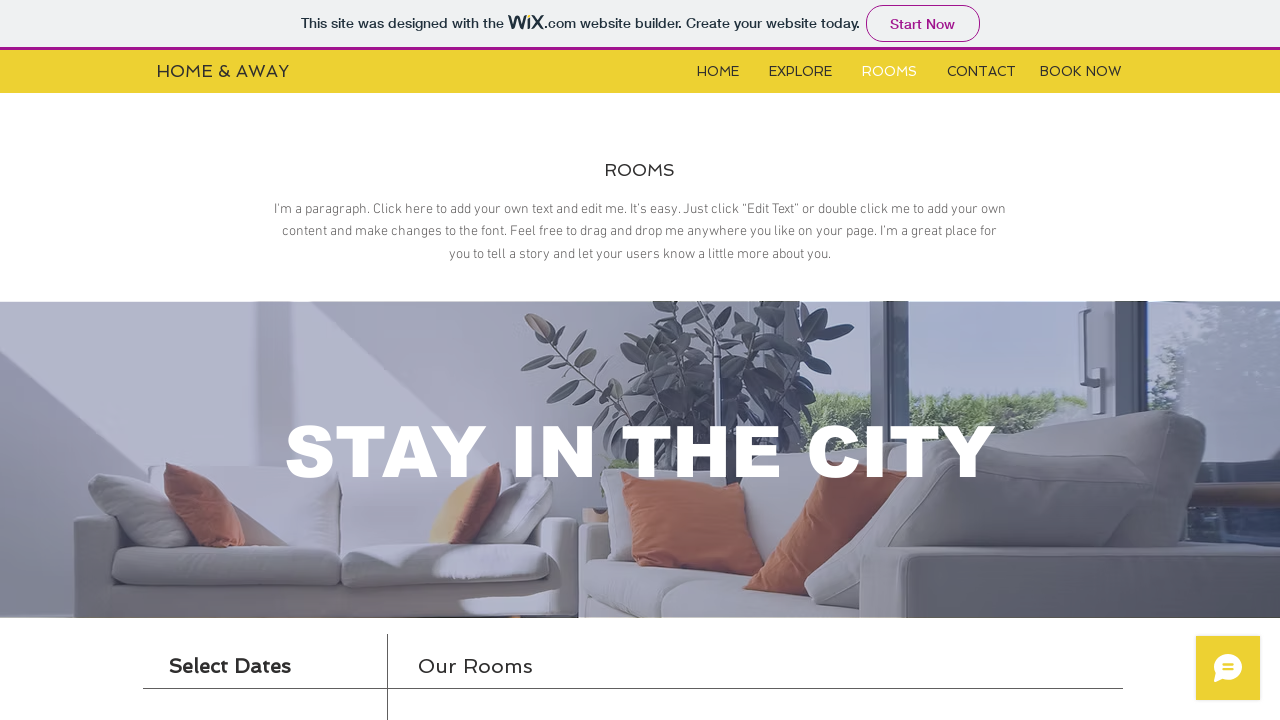

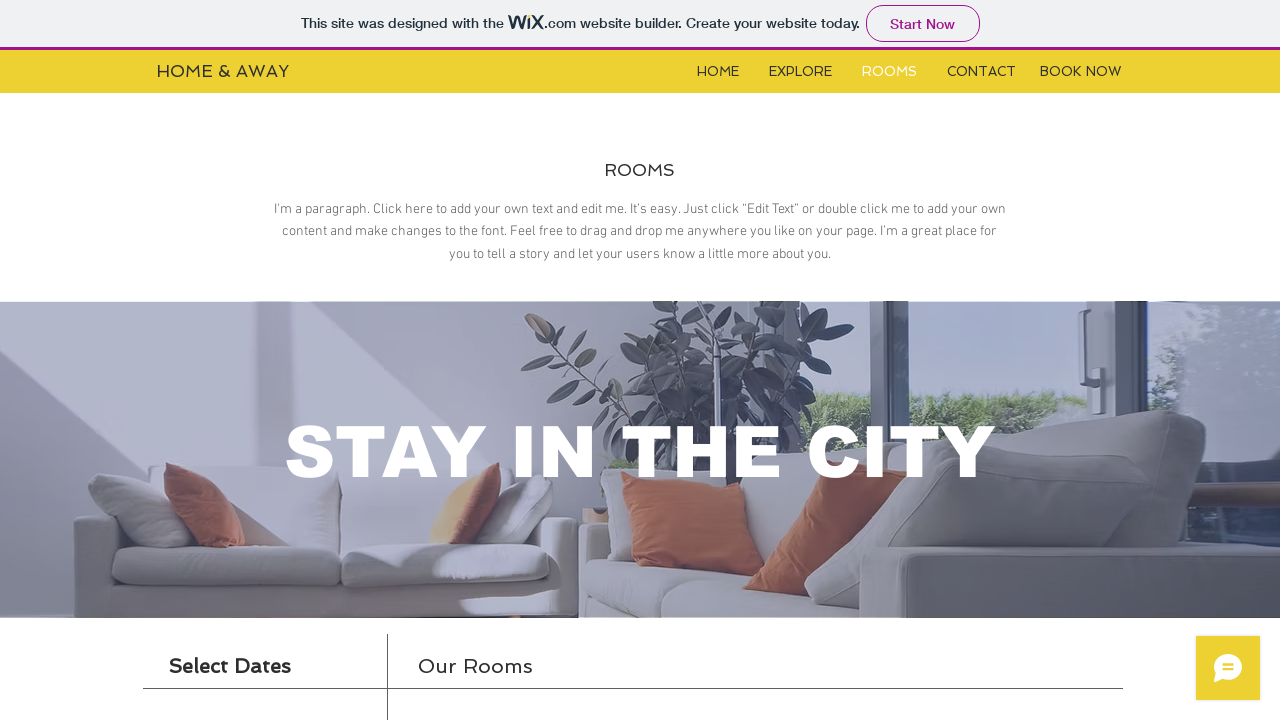